Tests the feed-a-cat page to verify the Feed button is present

Starting URL: https://cs1632.appspot.com/

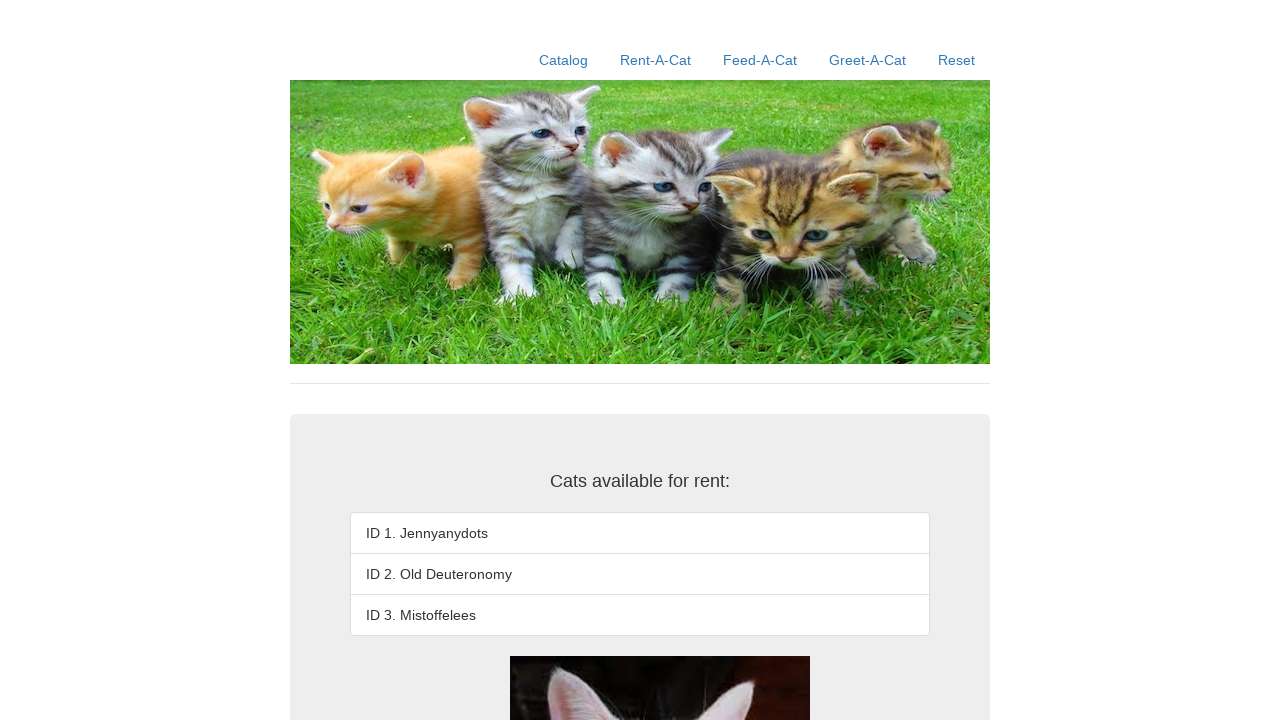

Set cookies to initialize state (1=false, 2=false, 3=false)
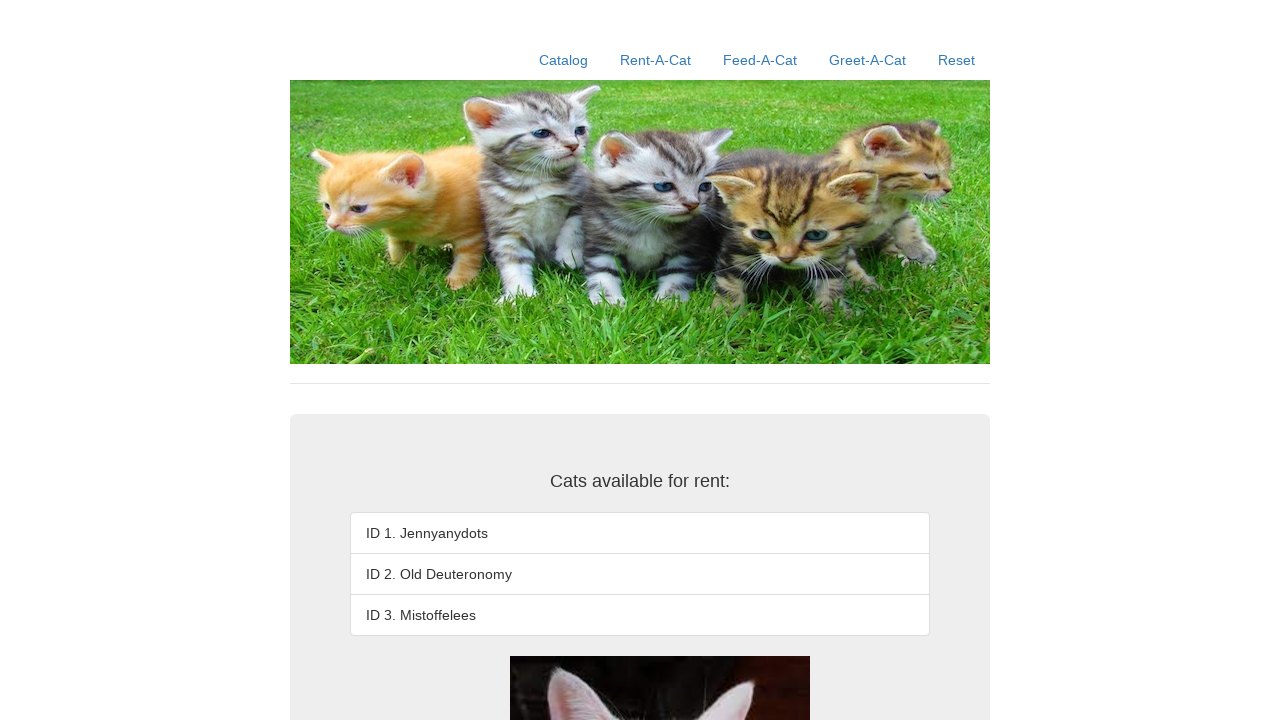

Clicked link to navigate to feed-a-cat page at (760, 60) on xpath=//a[contains(@href, '/feed-a-cat')]
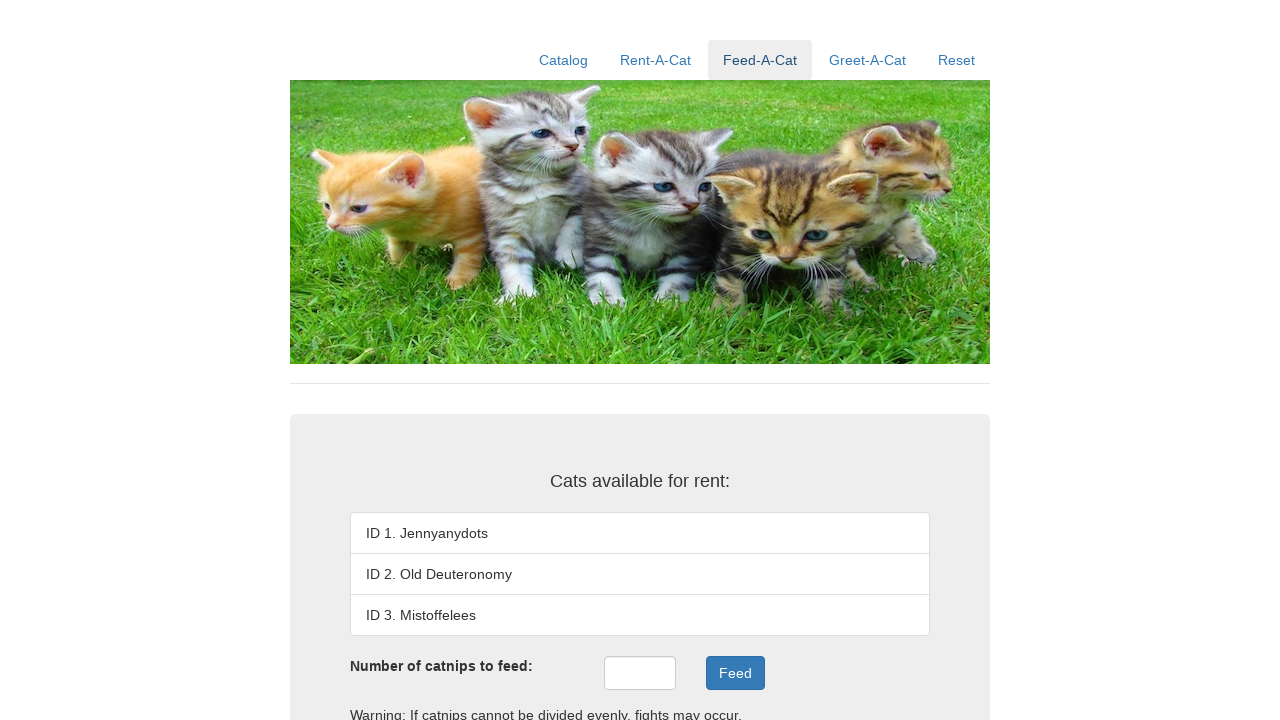

Verified Feed button is present on the page
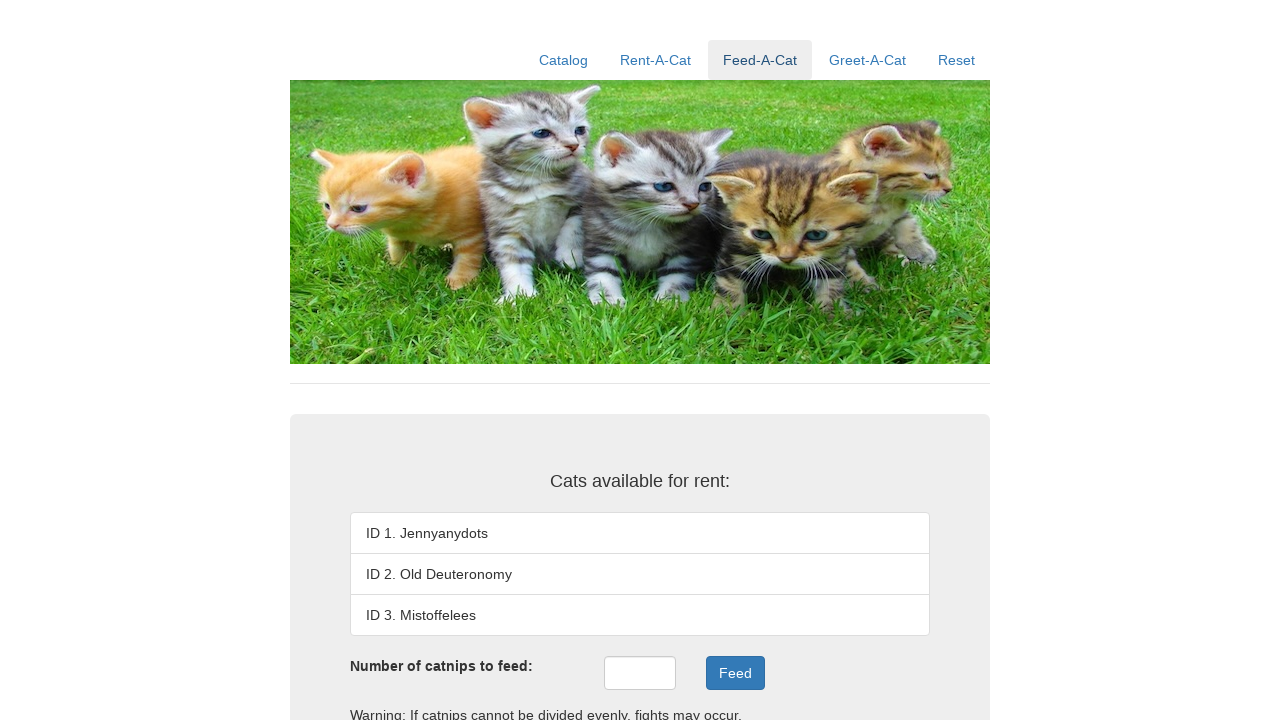

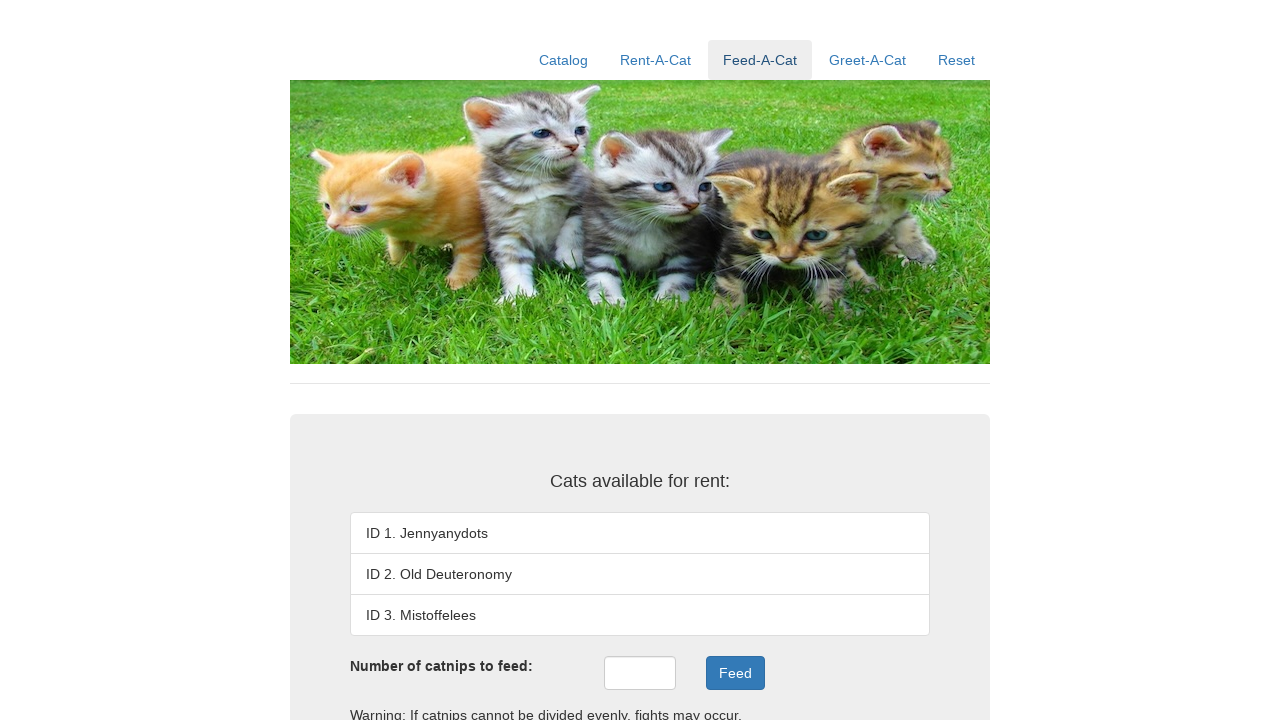